Creates a new paste on Pastebin by filling in code content, setting expiration time to 10 minutes, adding a title, and submitting the form

Starting URL: https://pastebin.com

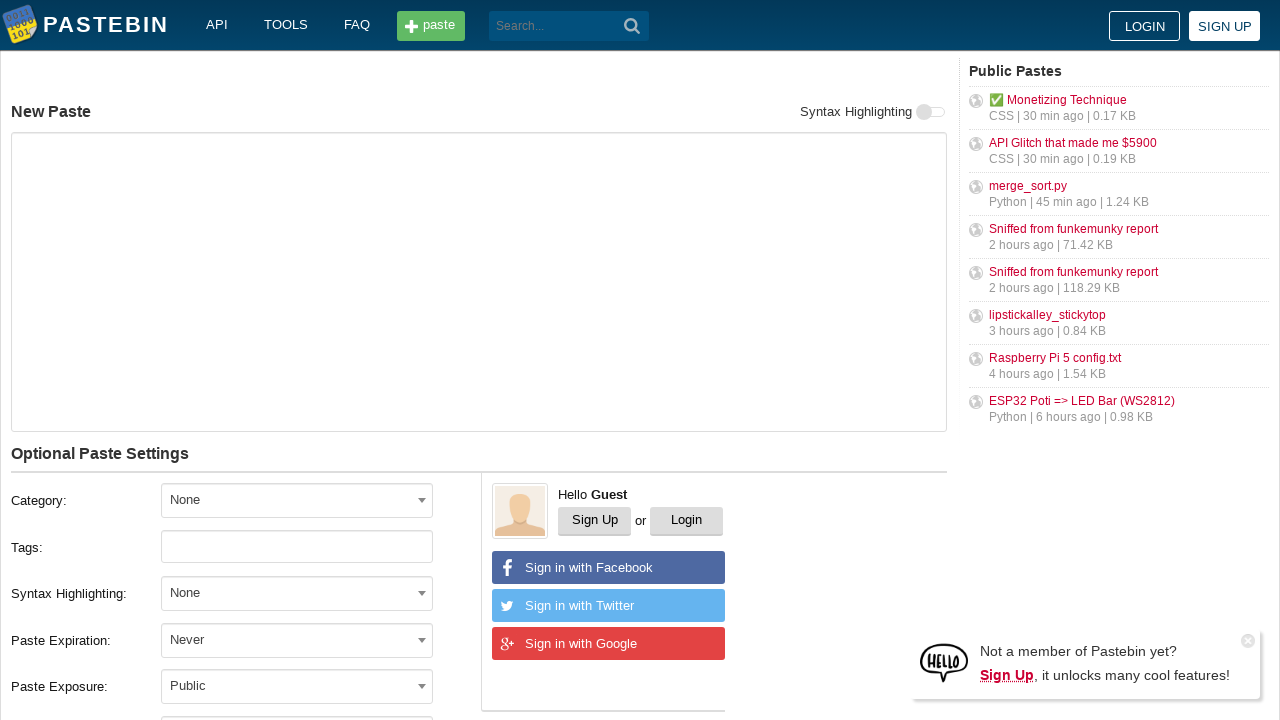

Filled code content area with 'Hello from WebDriver' on #postform-text
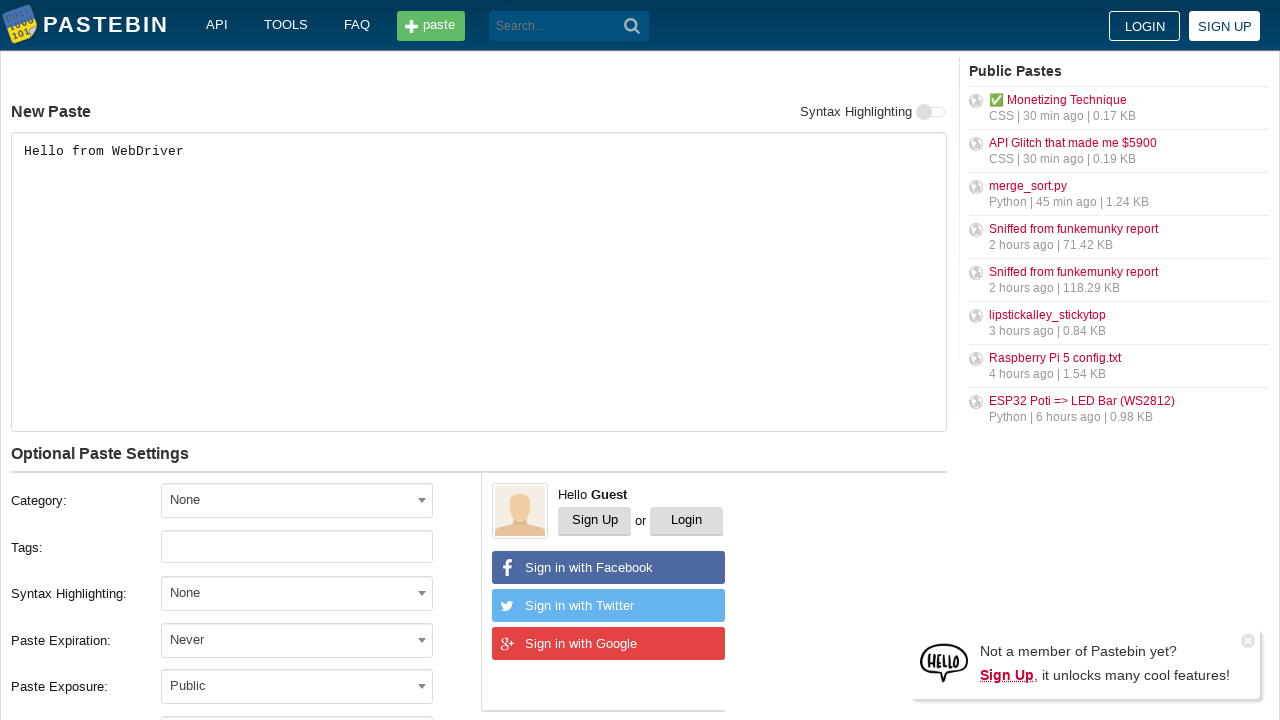

Clicked expiration time dropdown at (297, 640) on #select2-postform-expiration-container
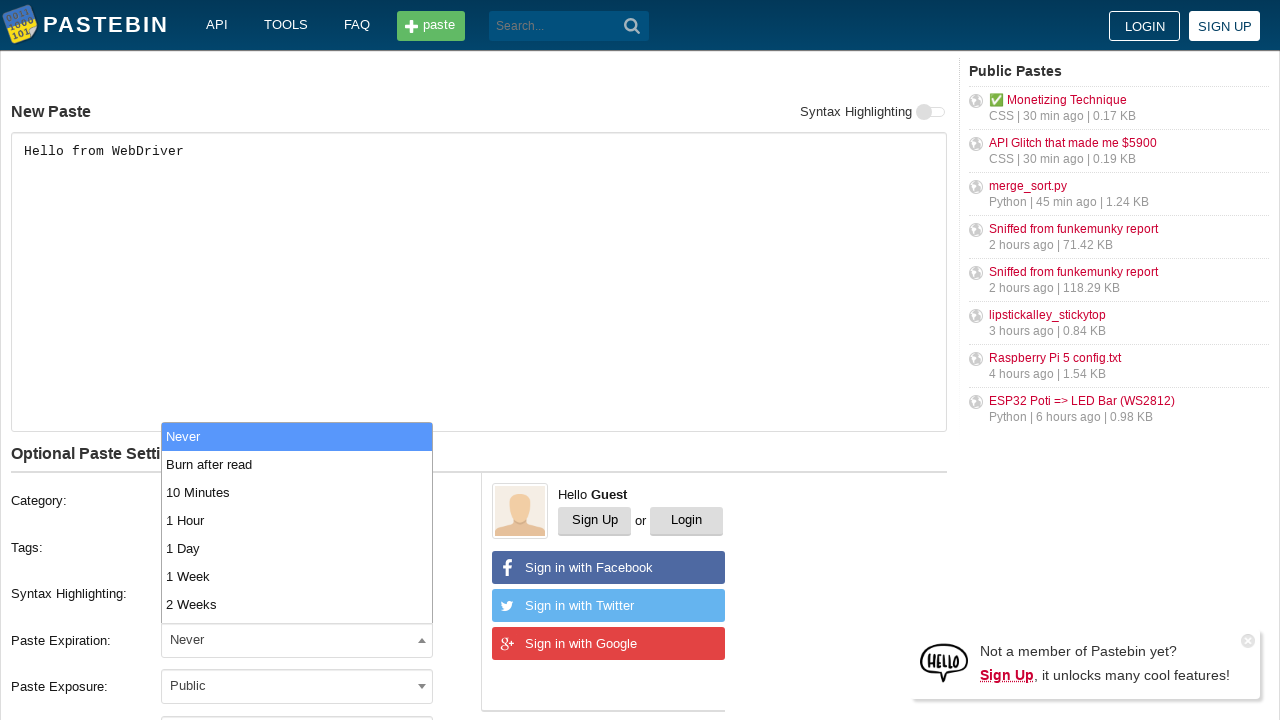

Selected '10 Minutes' from expiration dropdown at (297, 492) on xpath=//li[text()='10 Minutes']
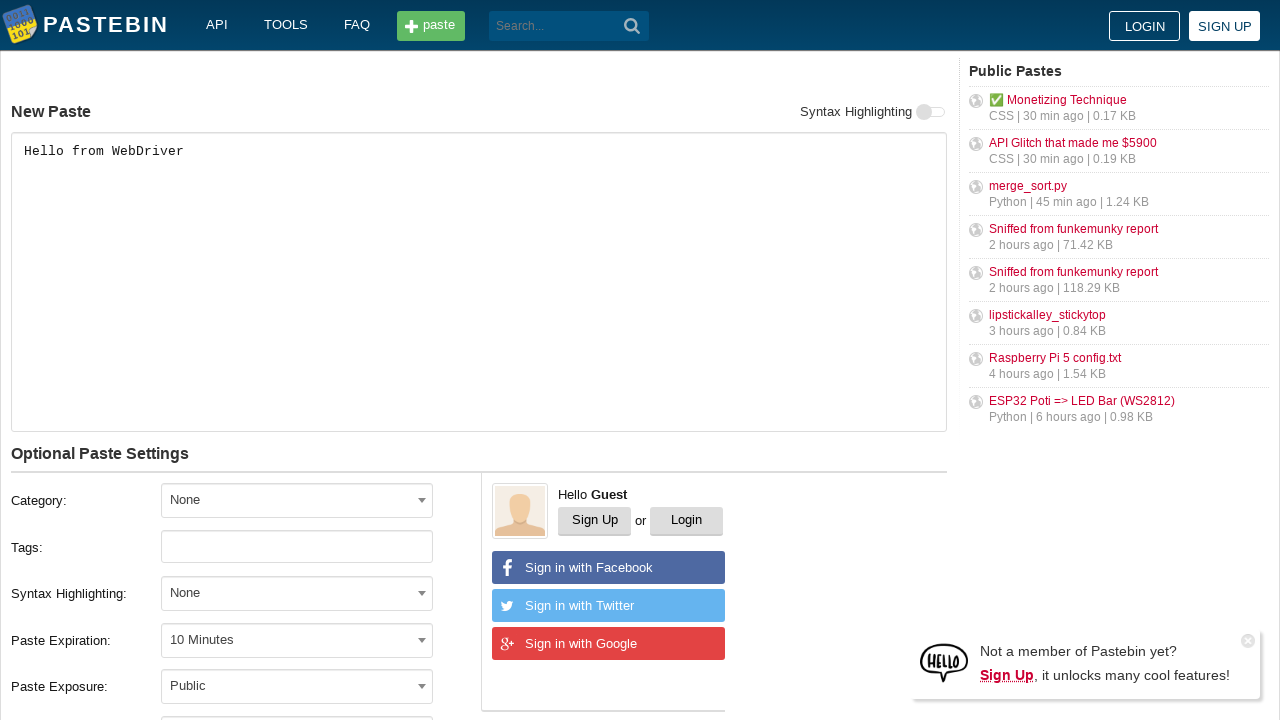

Entered paste title 'helloweb' on #postform-name
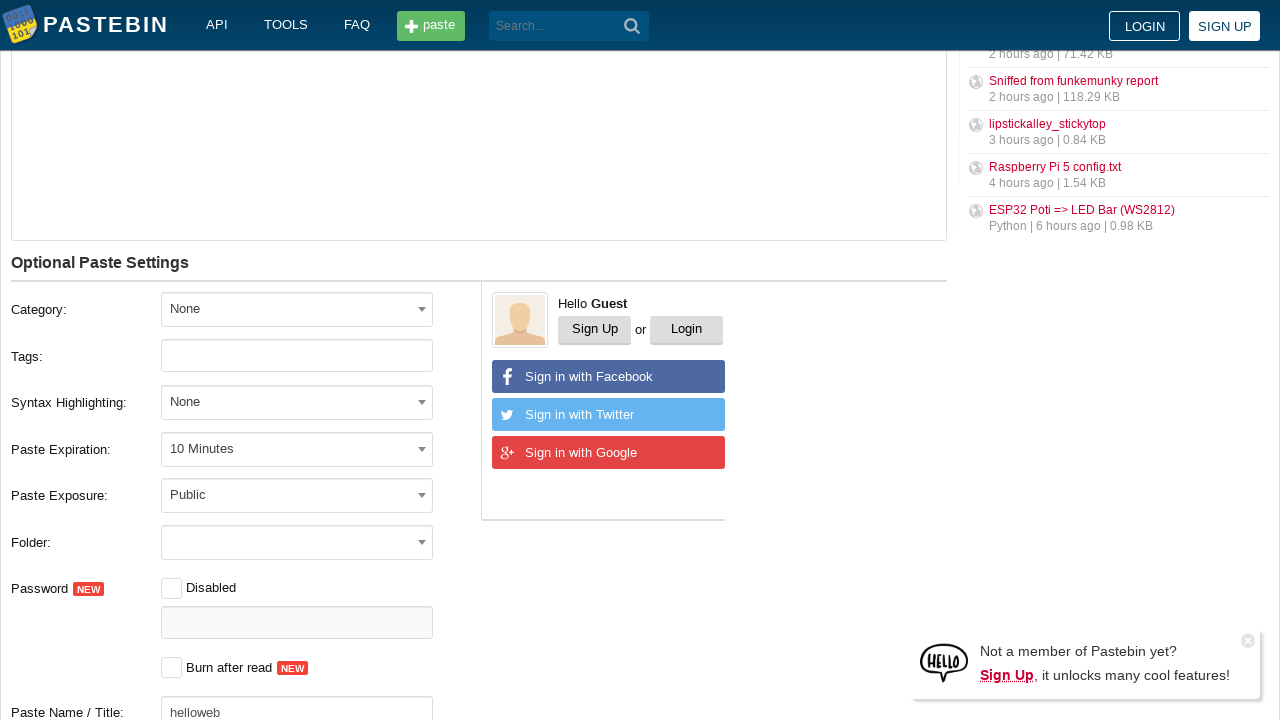

Clicked create button to submit the form at (240, 400) on xpath=//button[@class='btn -big']
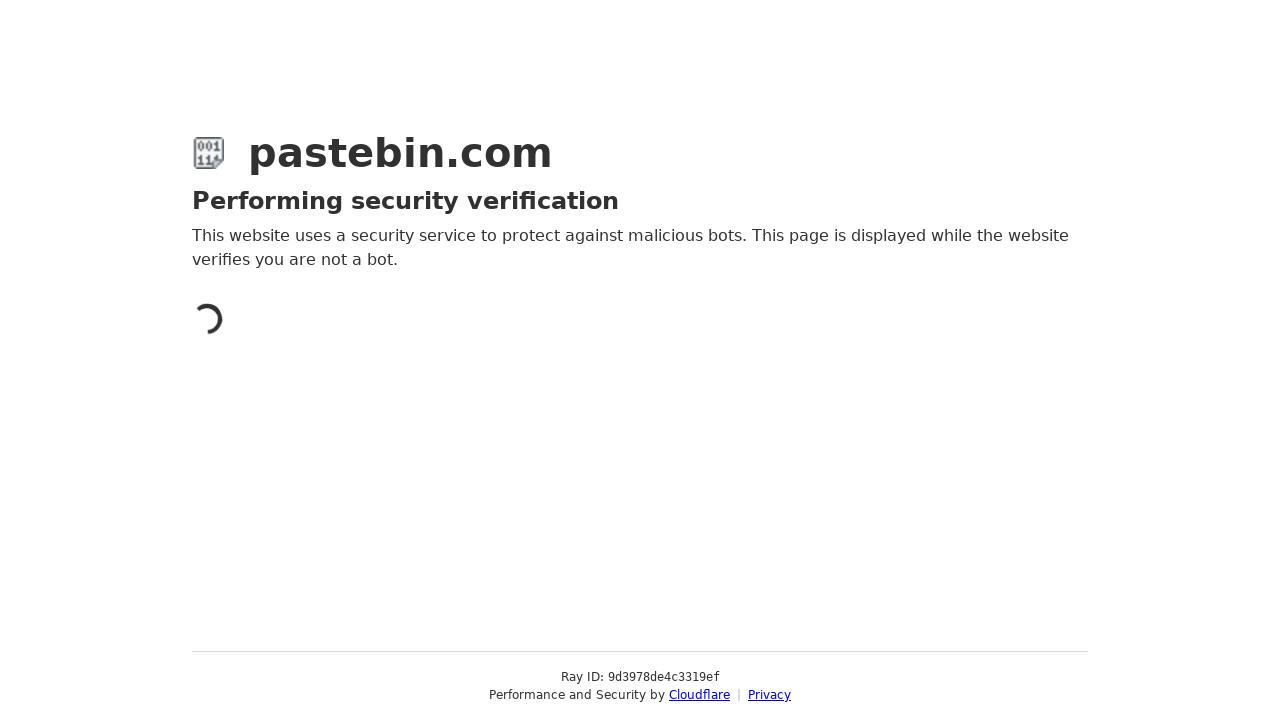

Waited for paste creation and page load
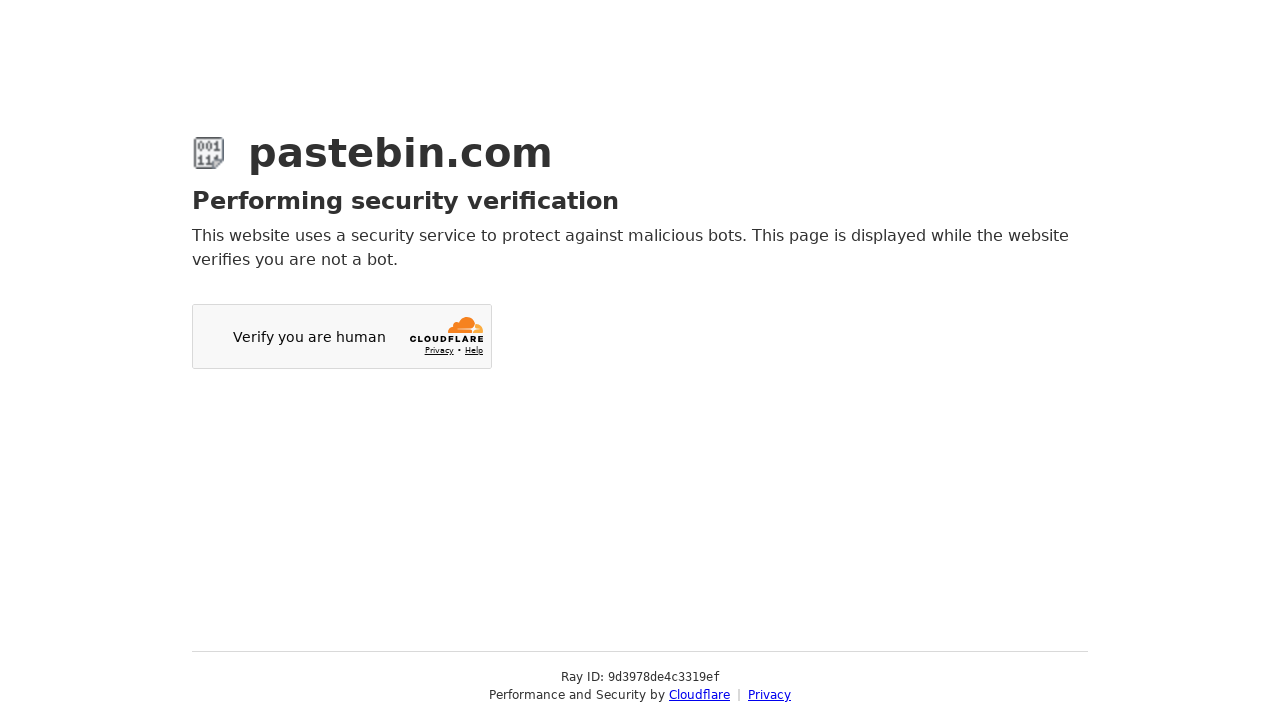

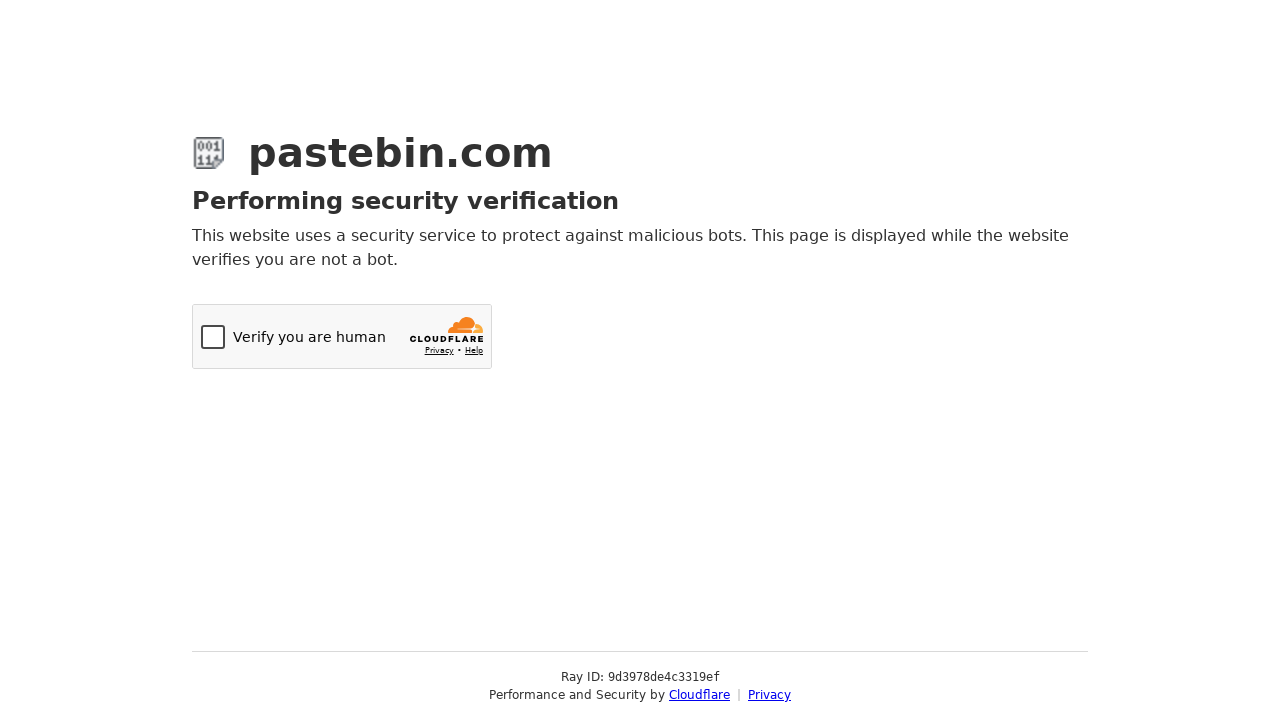